Tests the search functionality on Python.org by entering a search query "pycon" and submitting it, then verifying that results are found.

Starting URL: http://www.python.org

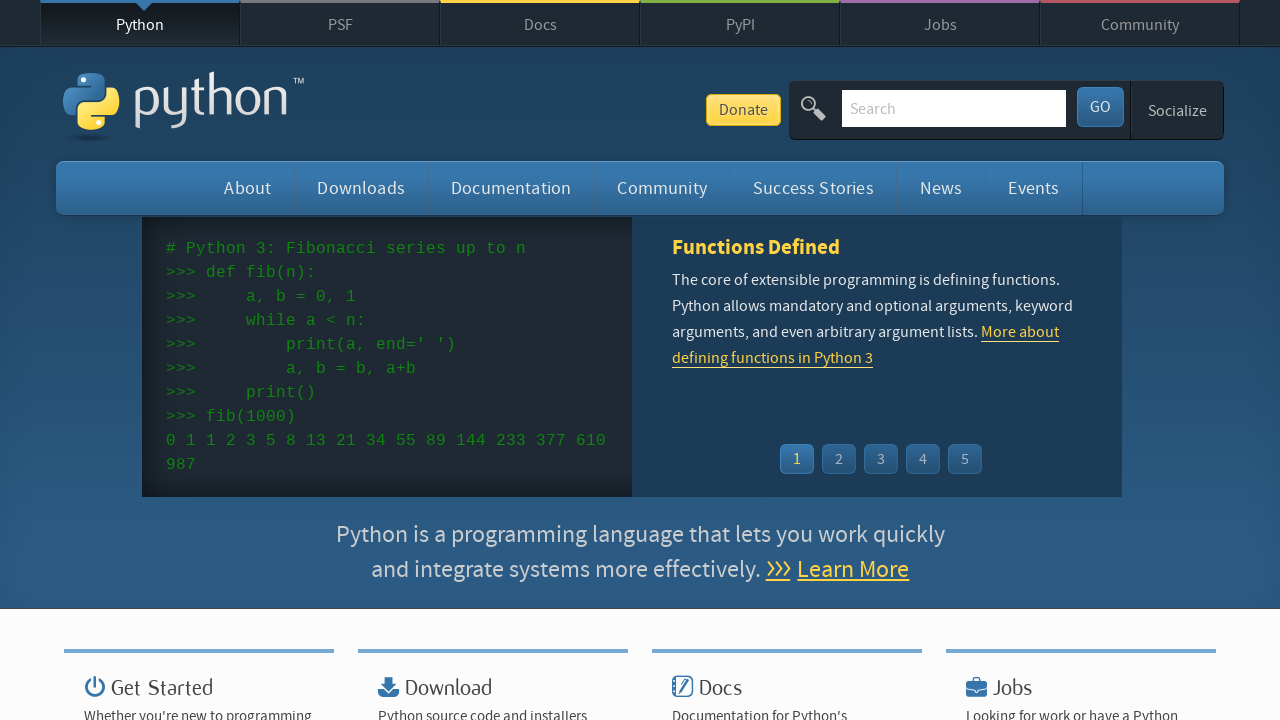

Verified 'Python' is in page title
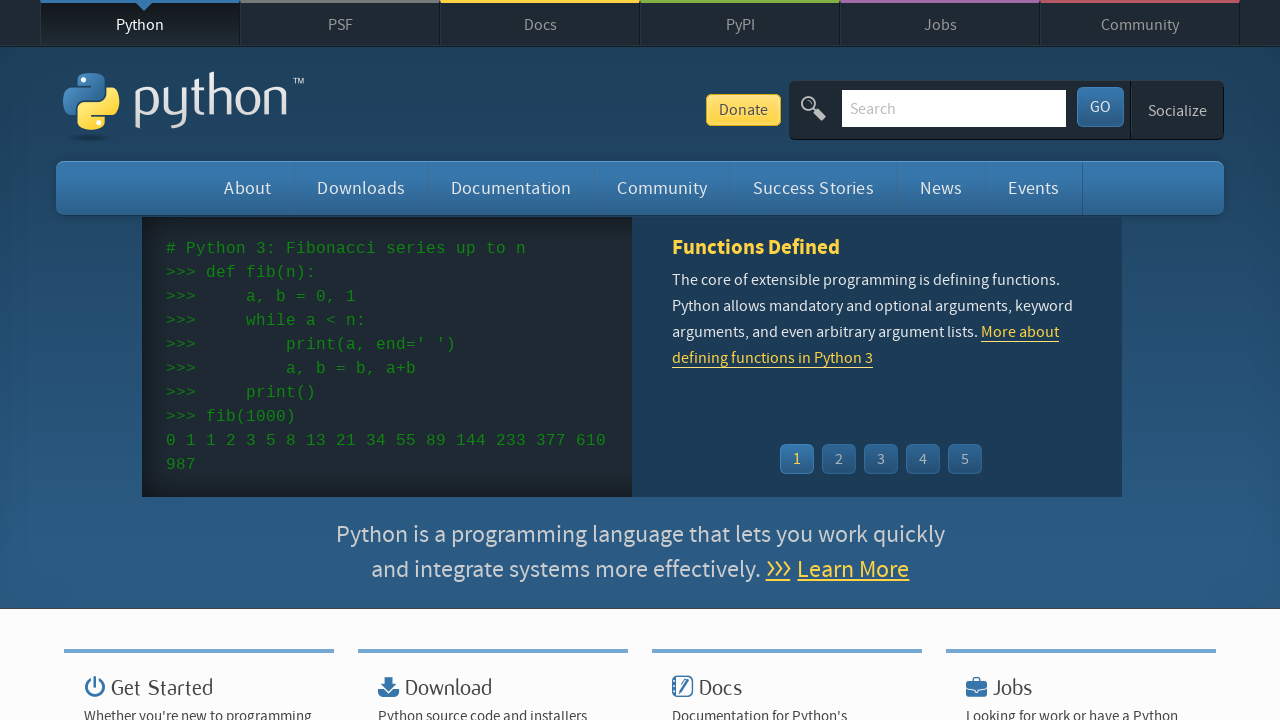

Filled search field with 'pycon' on input[name='q']
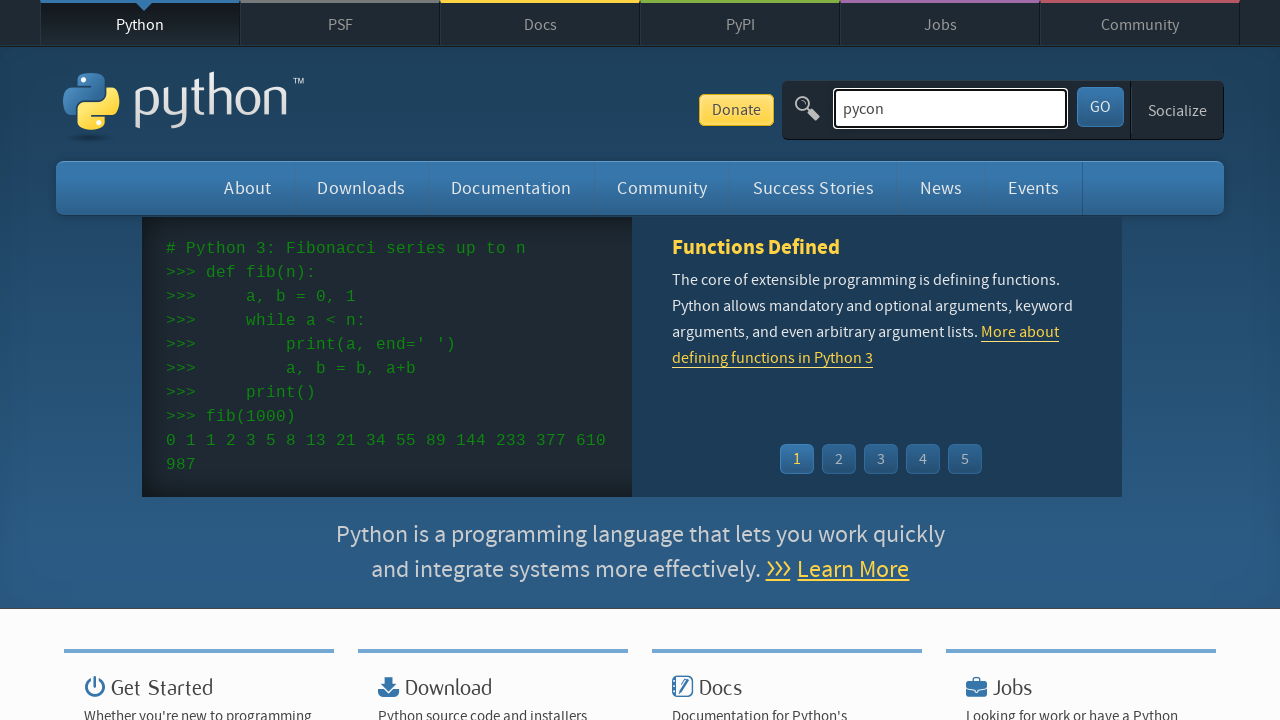

Submitted search query by pressing Enter on input[name='q']
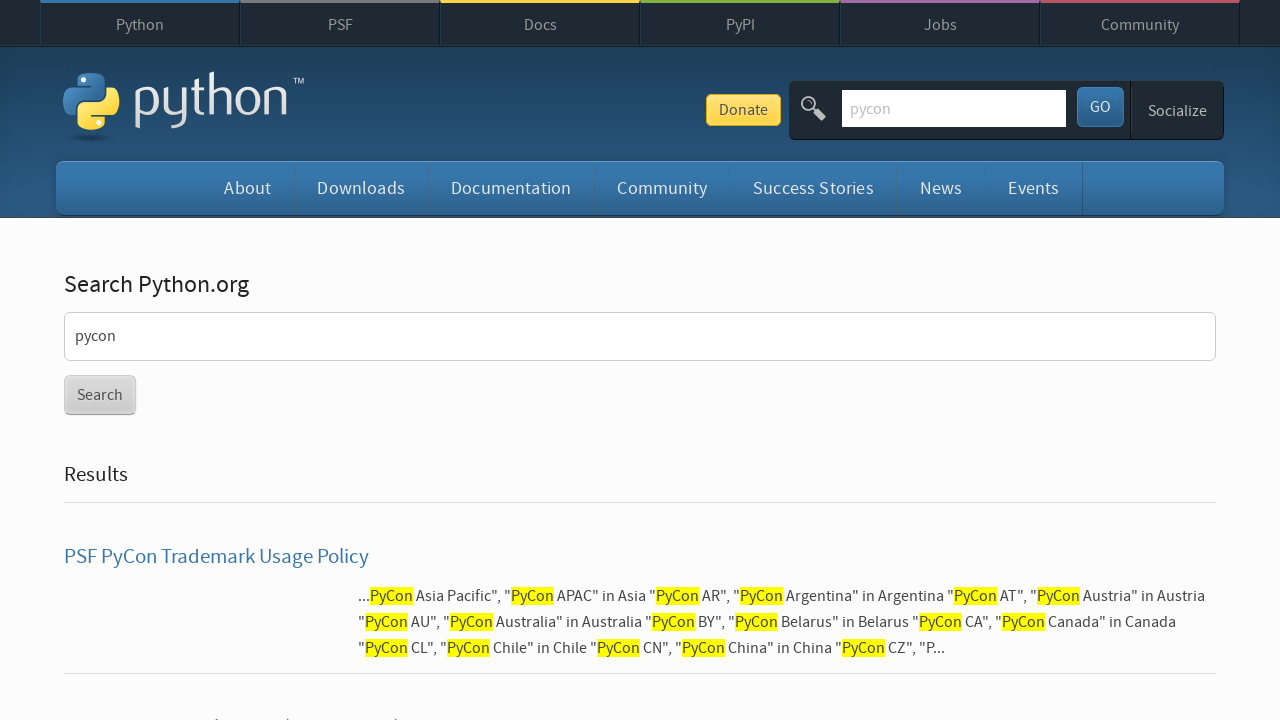

Waited for network idle to complete
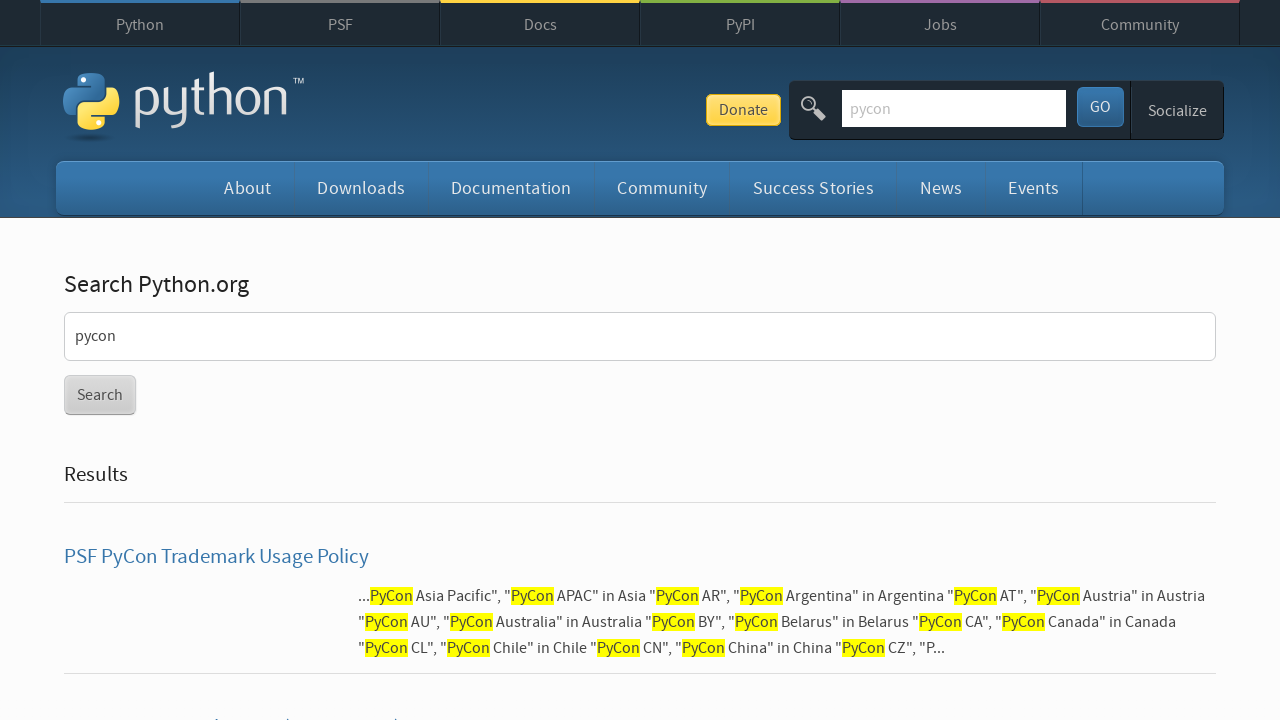

Verified search results are present (no 'No results found' message)
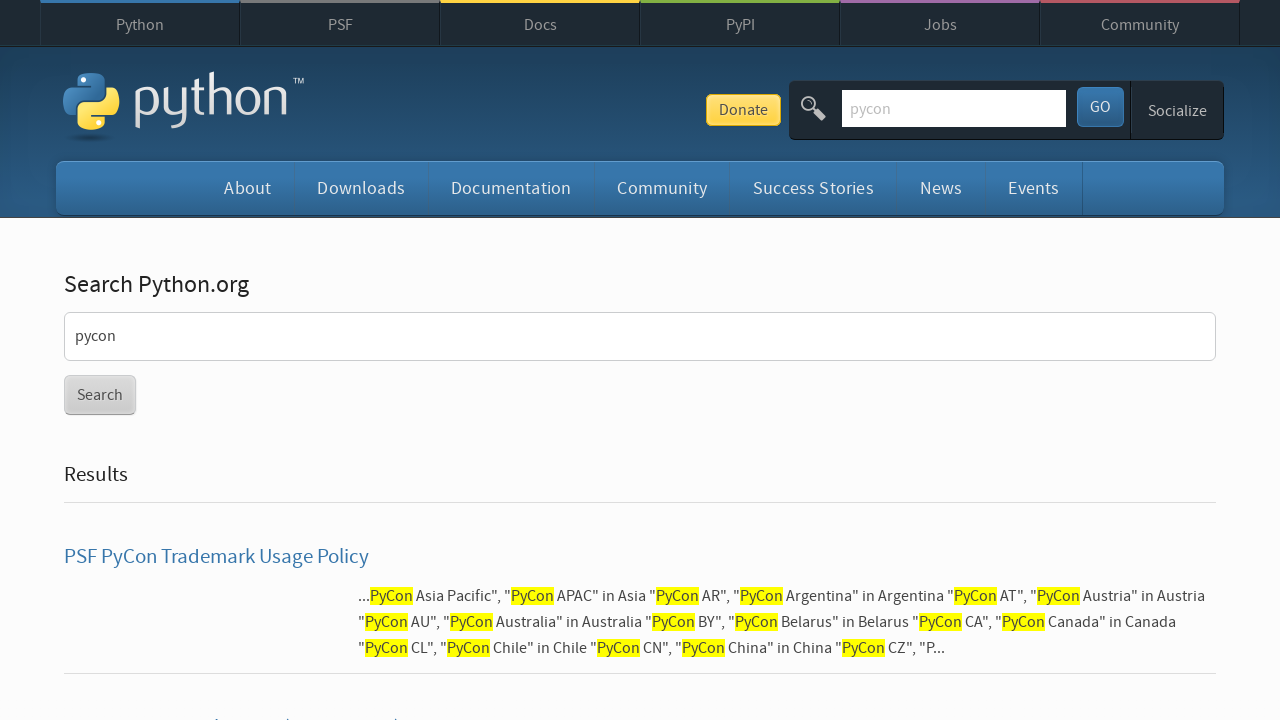

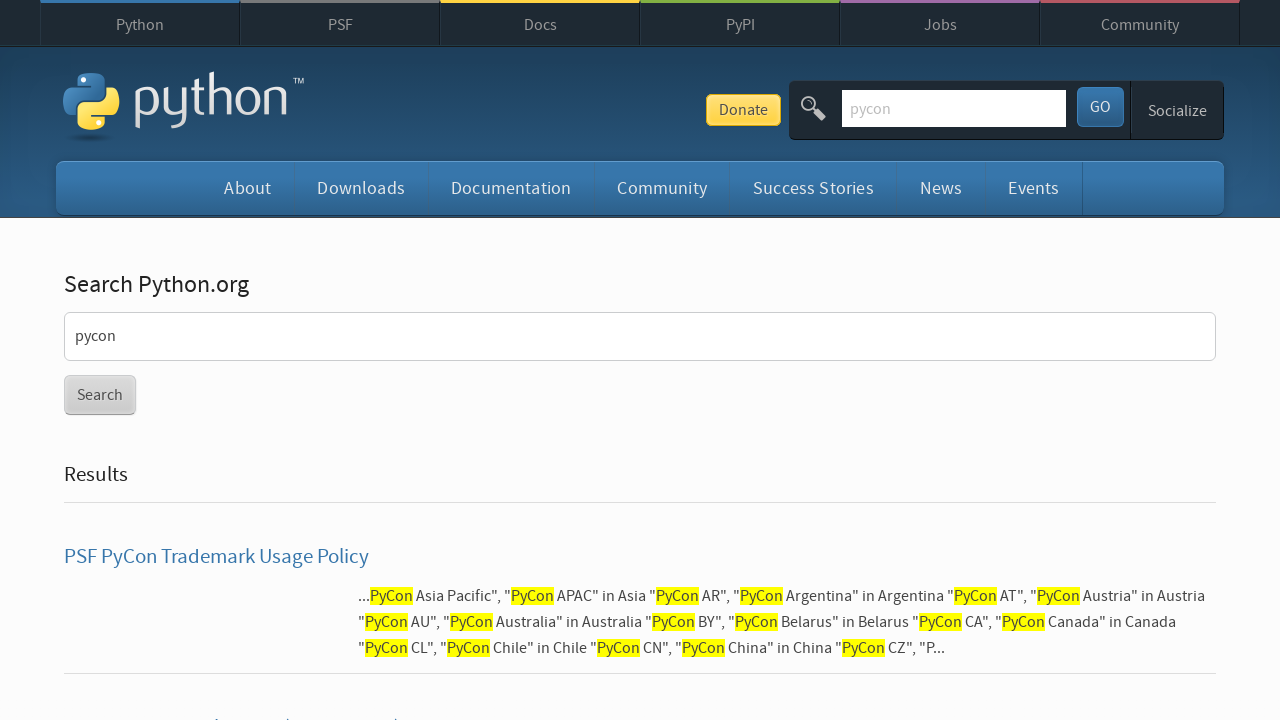